Tests auto-suggest input field by typing text into it

Starting URL: https://www.letskodeit.com/practice

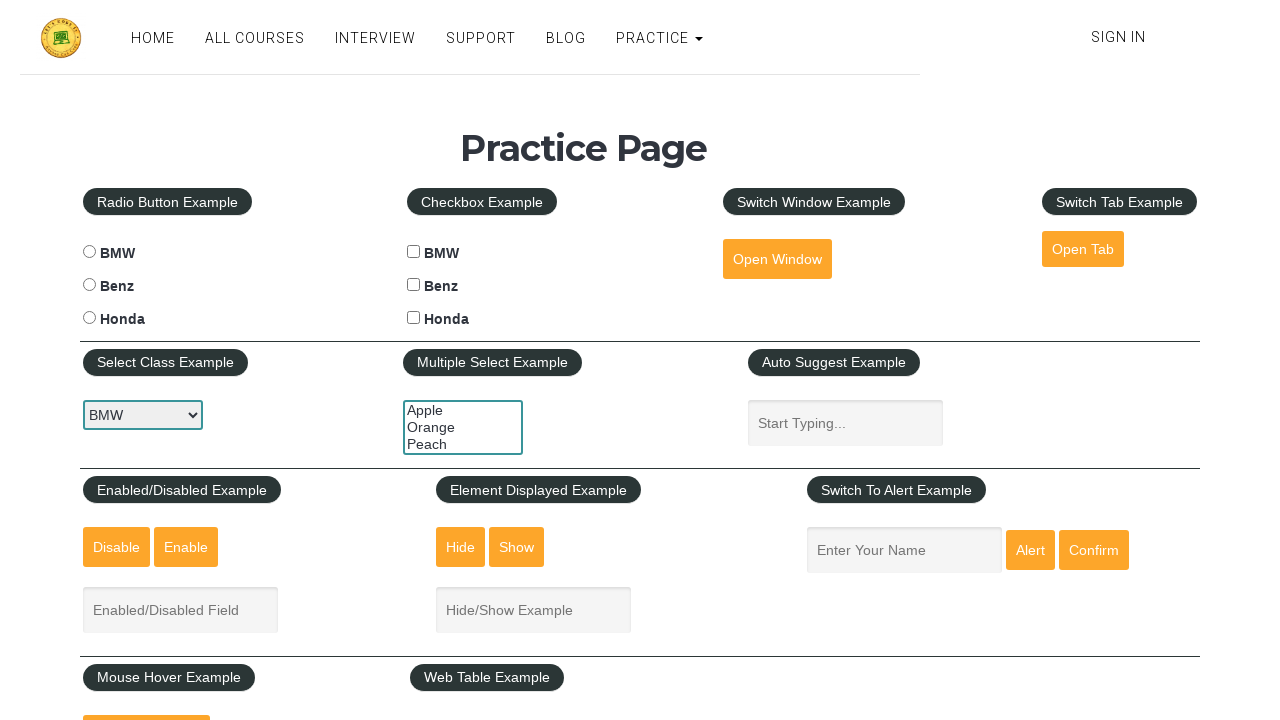

Filled auto-suggest input field with 'Practice makes perfect.' on //input[@id='autosuggest']
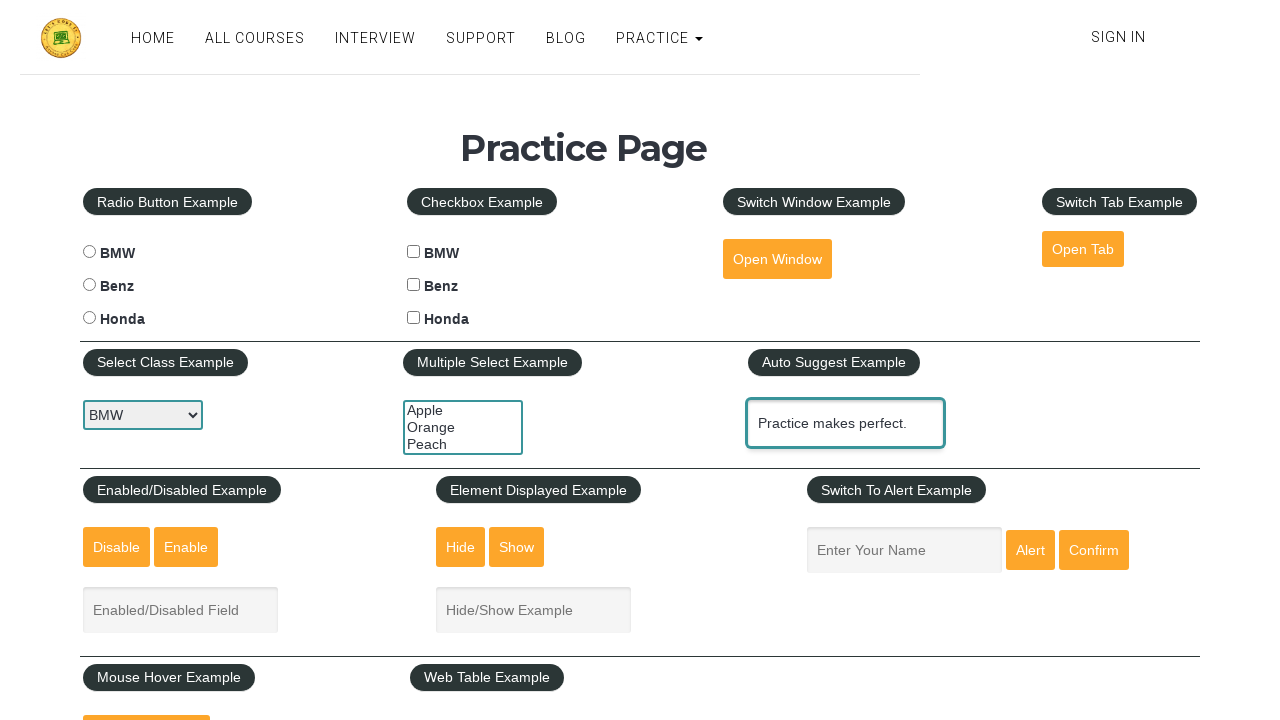

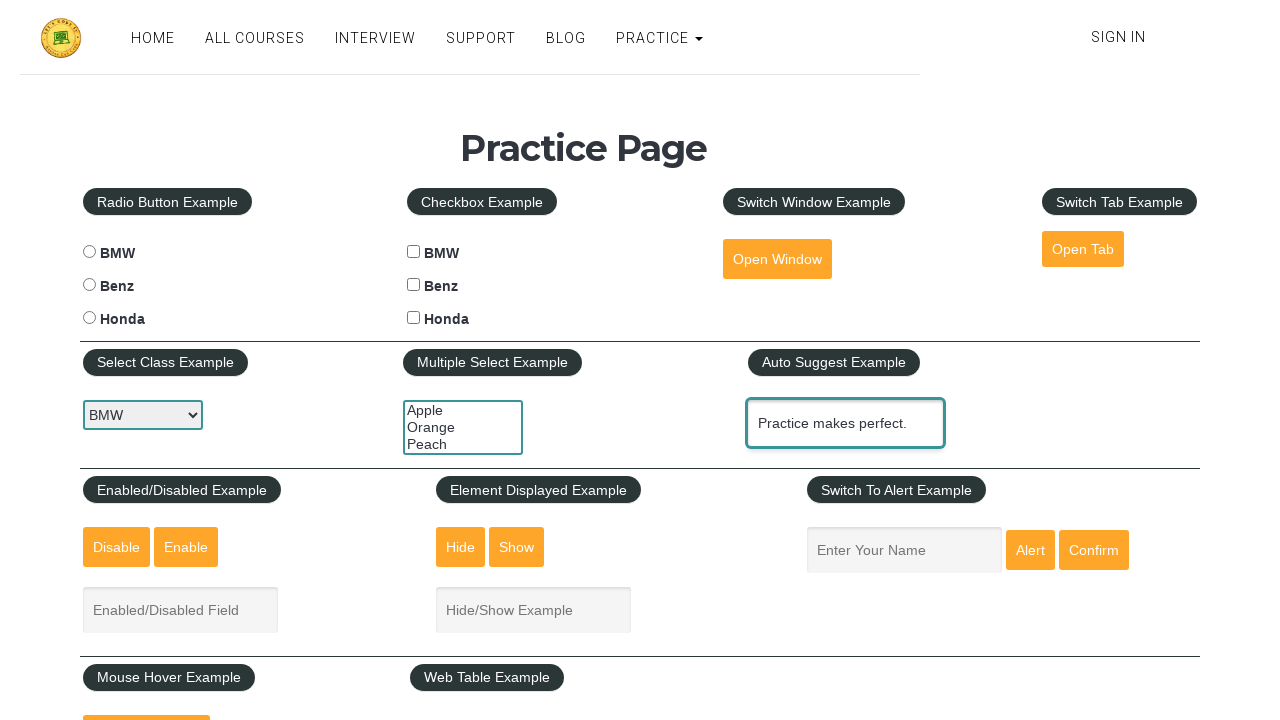